Tests browser navigation commands by navigating to a login page, then using back, forward, and refresh browser functions

Starting URL: https://the-internet.herokuapp.com/

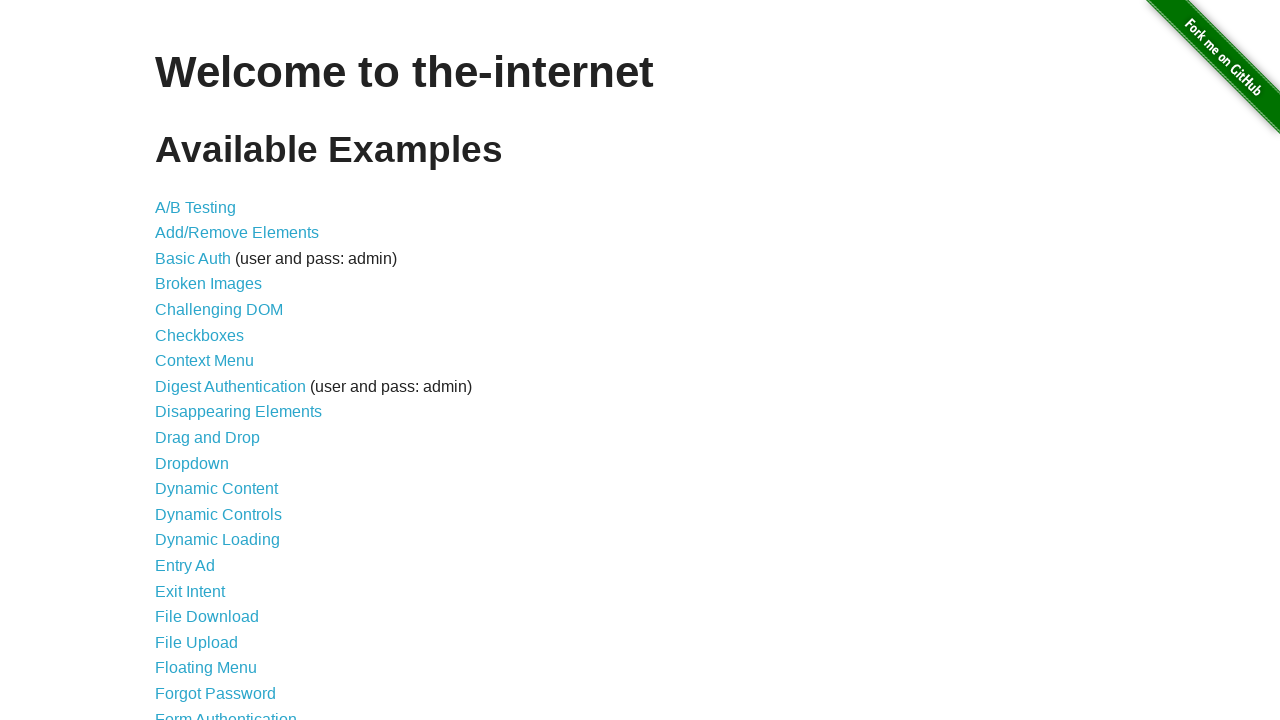

Navigated to login page at https://the-internet.herokuapp.com/login
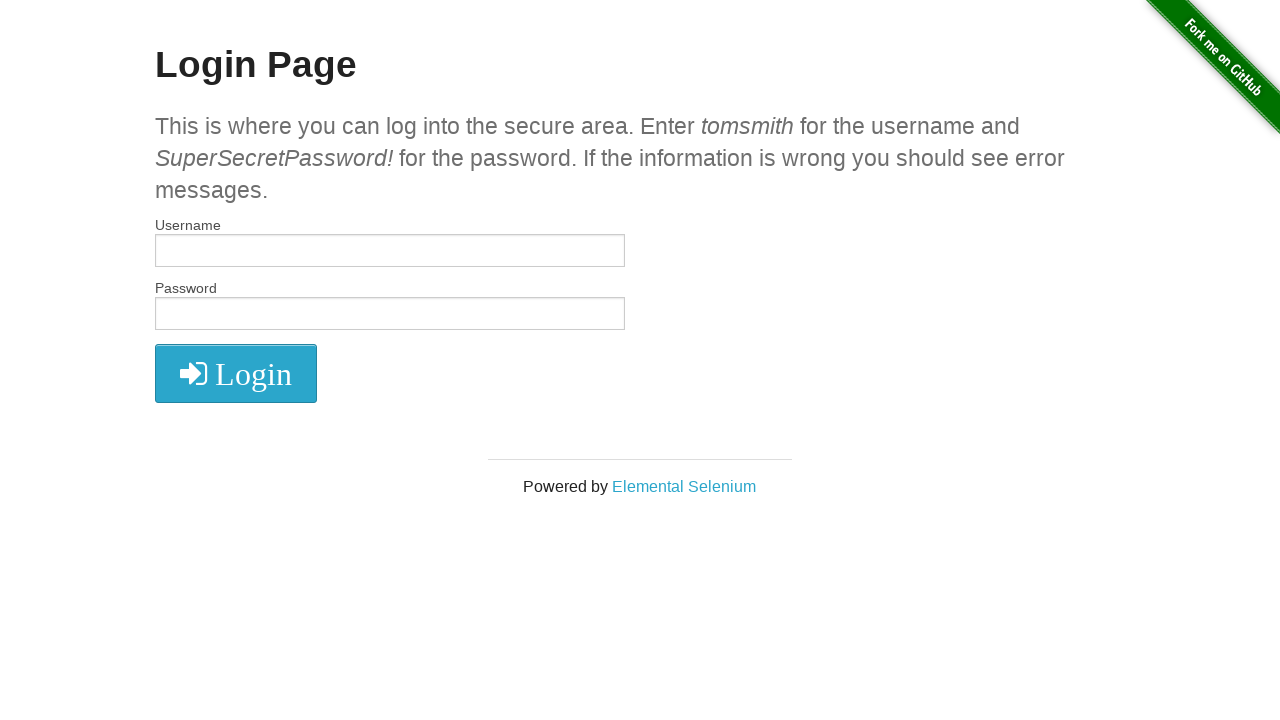

Navigated back to previous page using back button
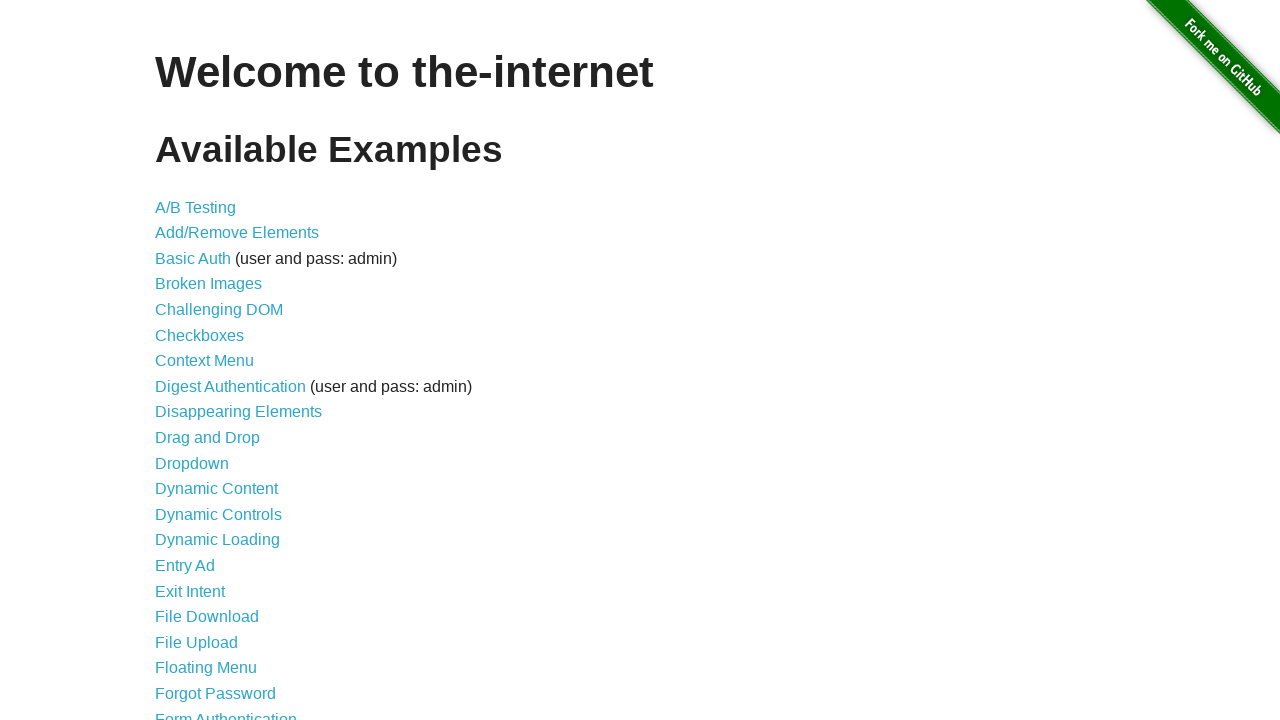

Navigated forward to login page using forward button
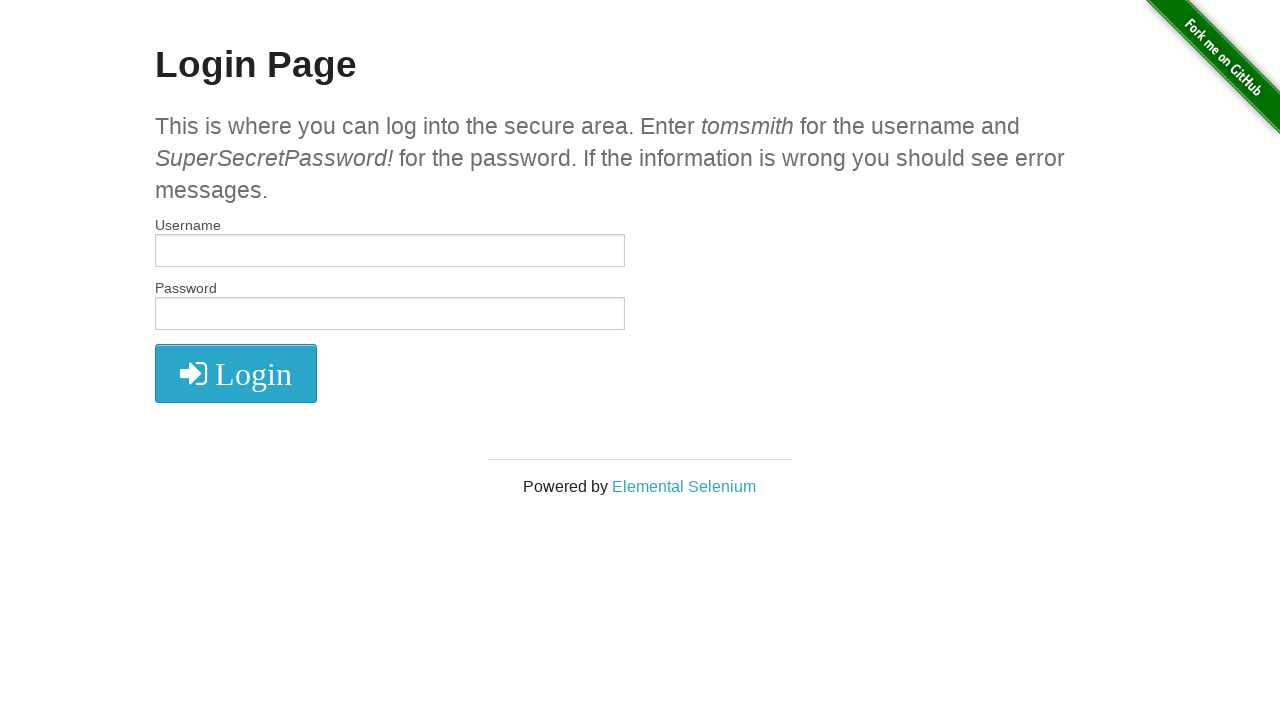

Refreshed the current page
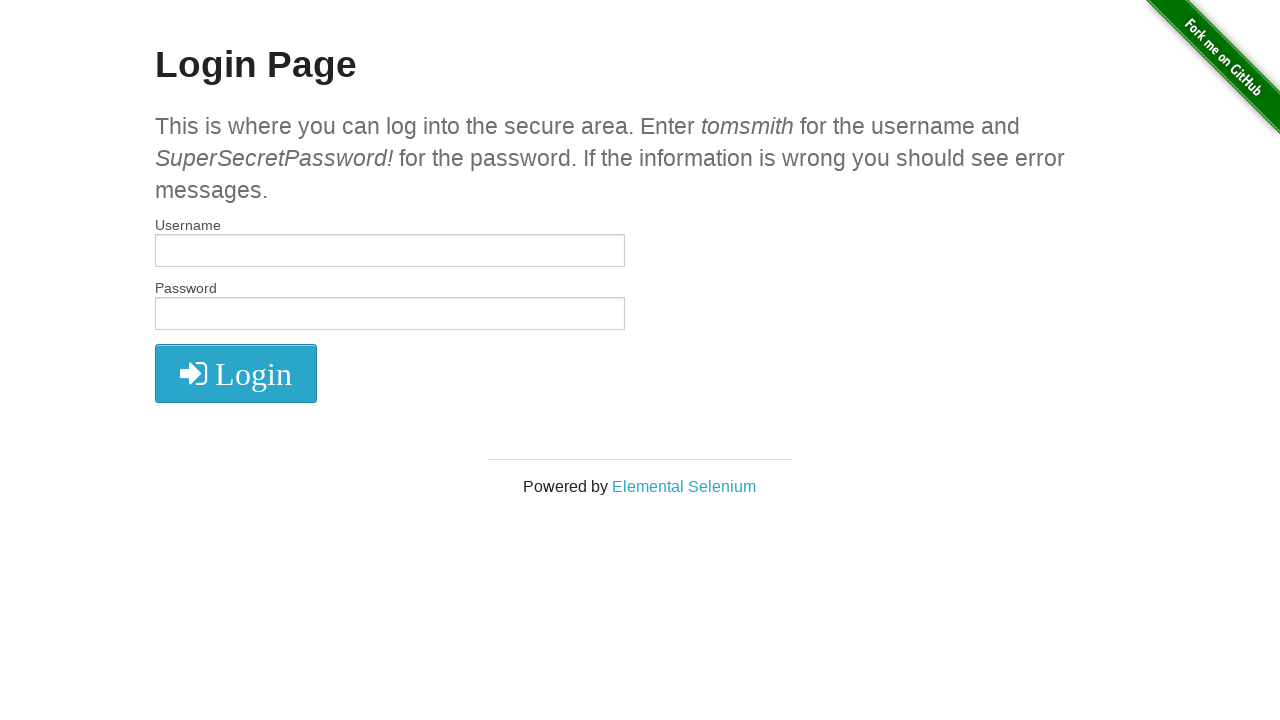

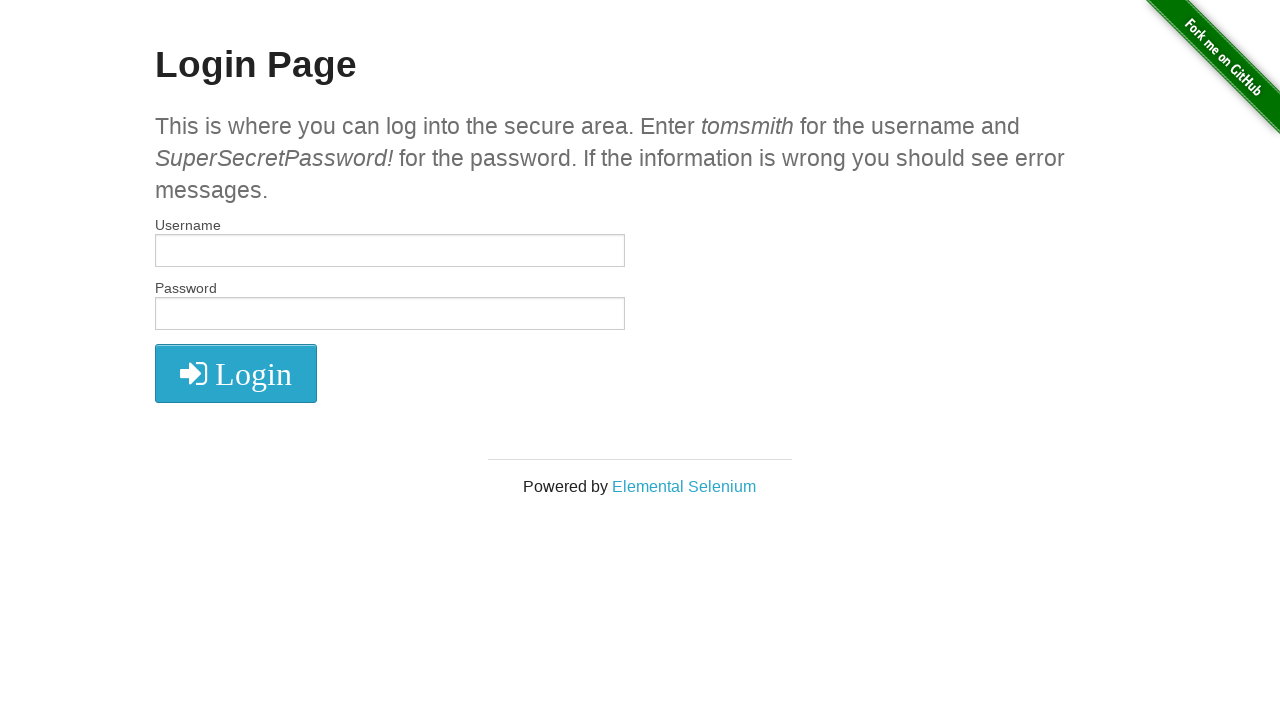